Verifies that elements can be found by their tag name on the XPath practice page

Starting URL: https://selectorshub.com/xpath-practice-page/

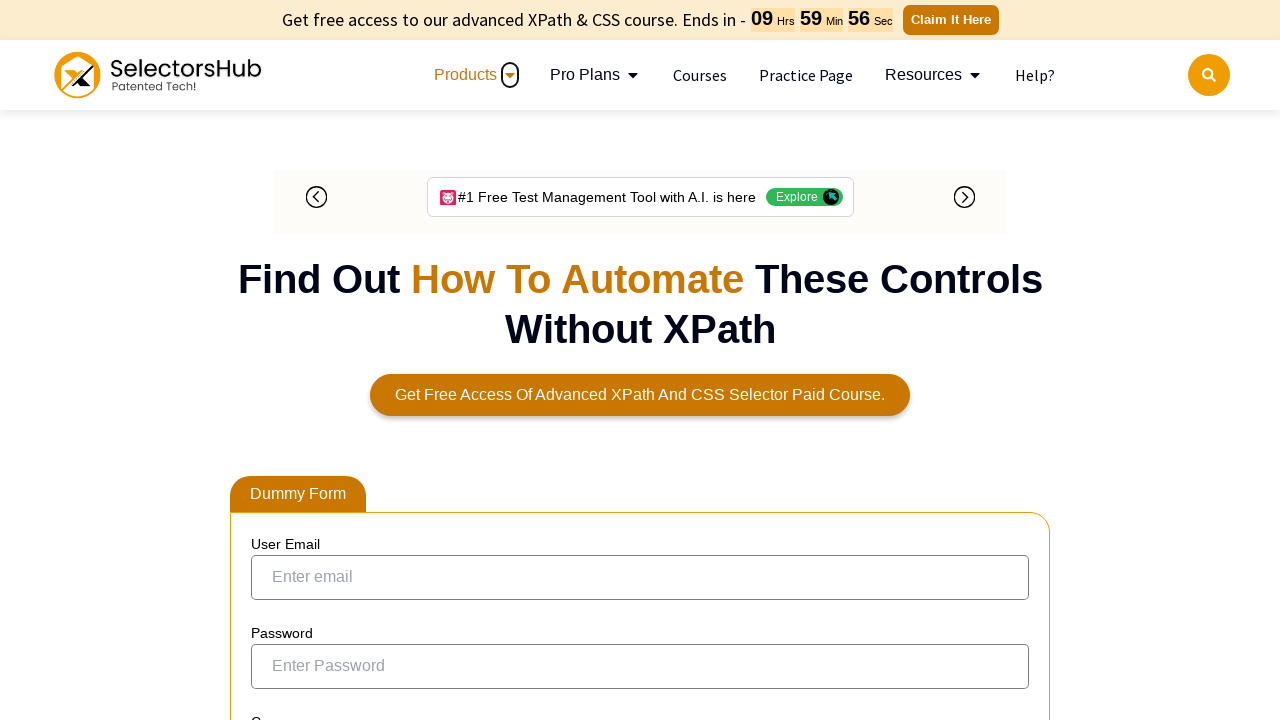

Waited for input element to load on XPath practice page
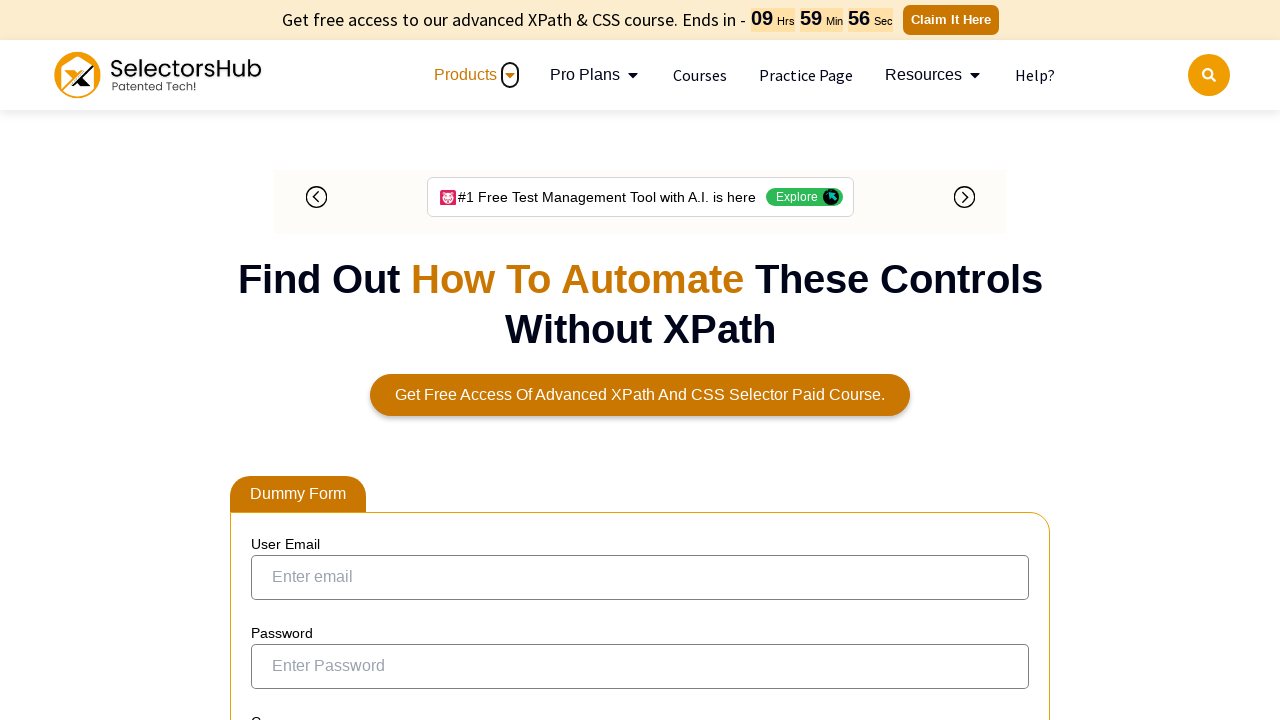

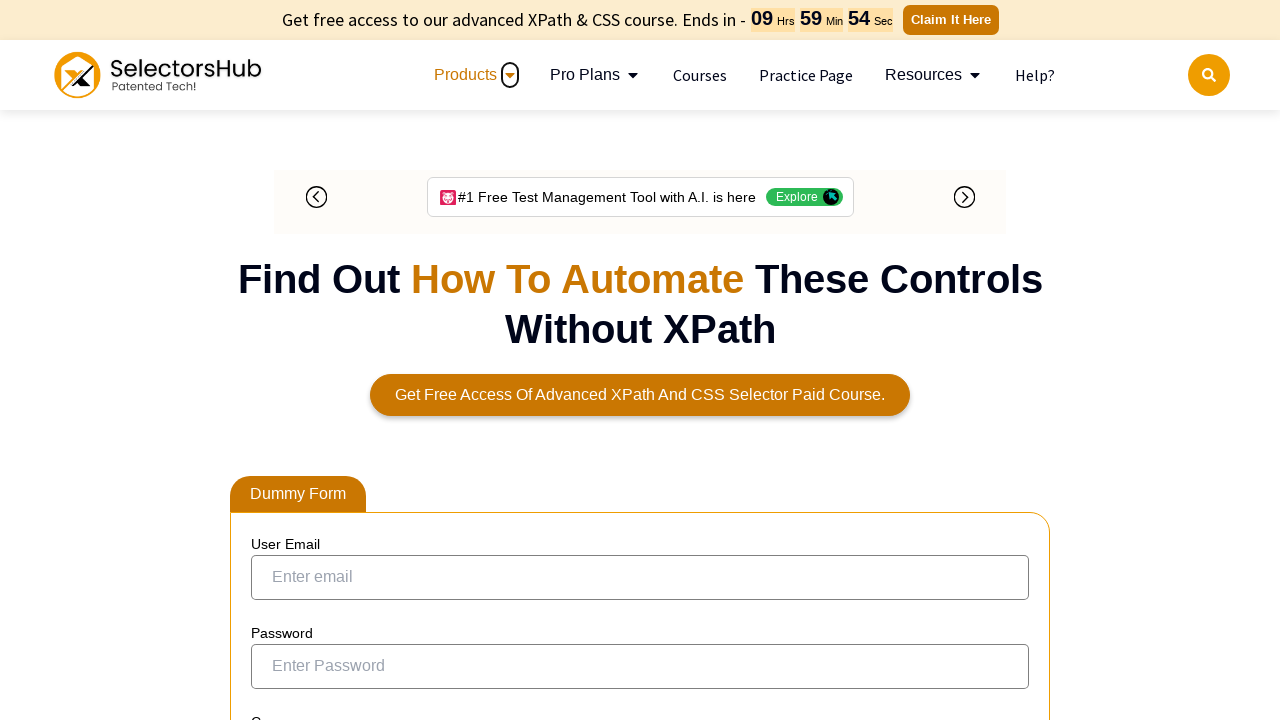